Tests clicking a link by its text to navigate to the A/B Testing page

Starting URL: https://practice.cydeo.com

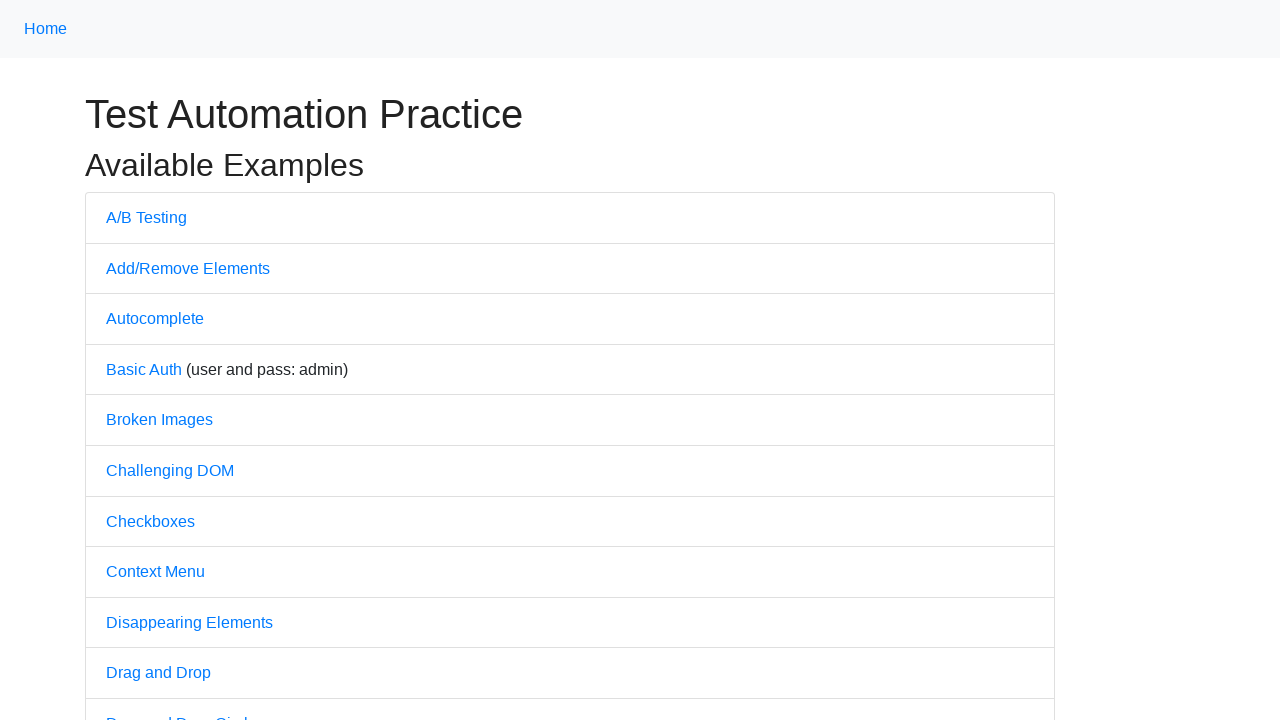

Navigated to https://practice.cydeo.com
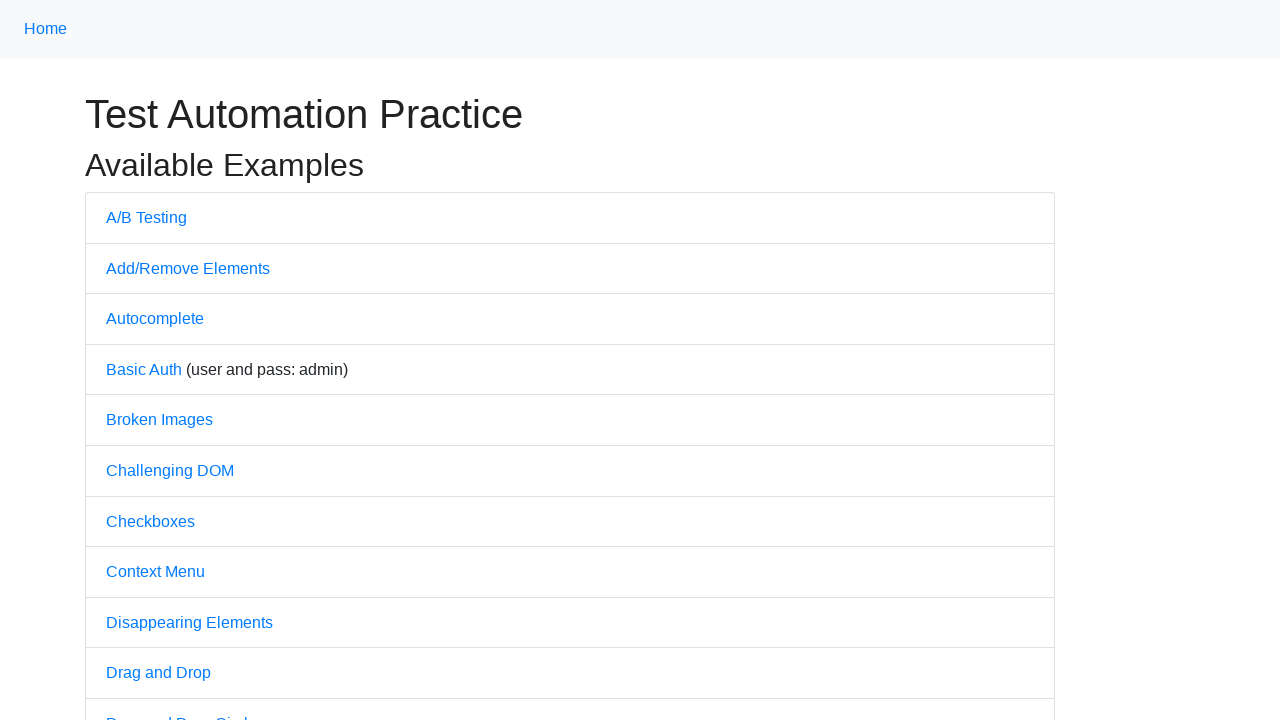

Clicked on A/B Testing link at (146, 217) on text=A/B Testing
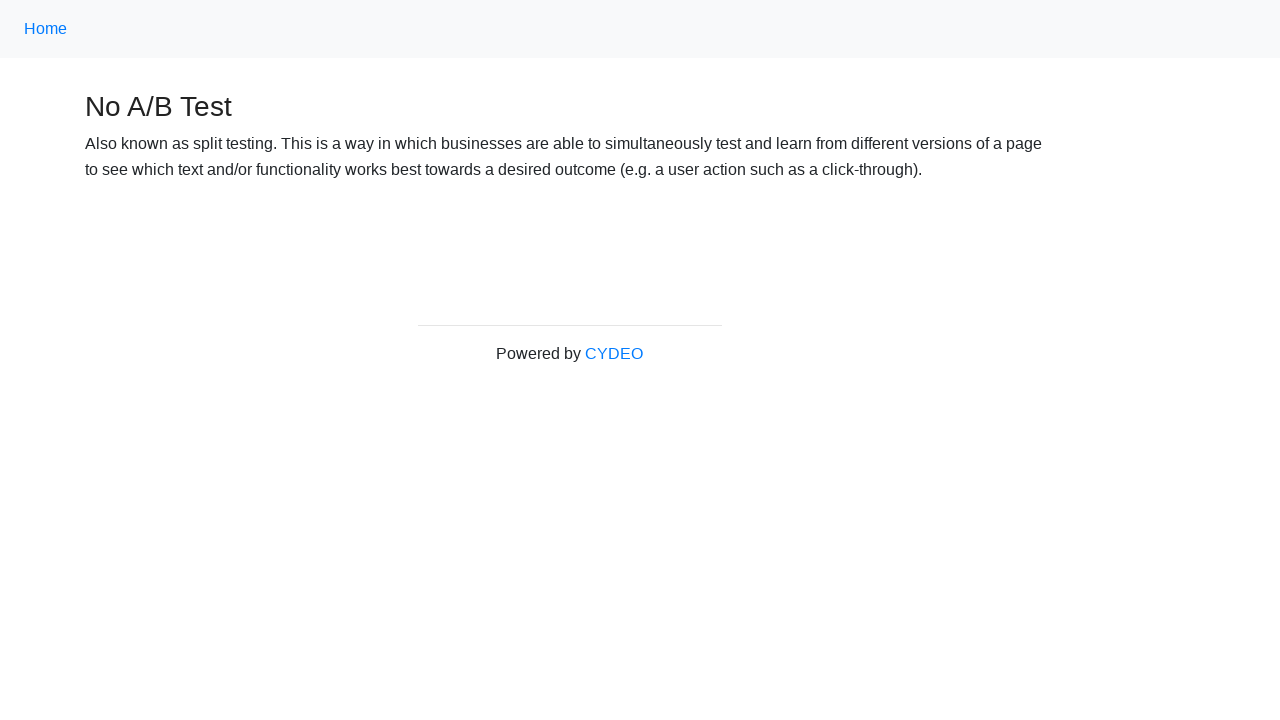

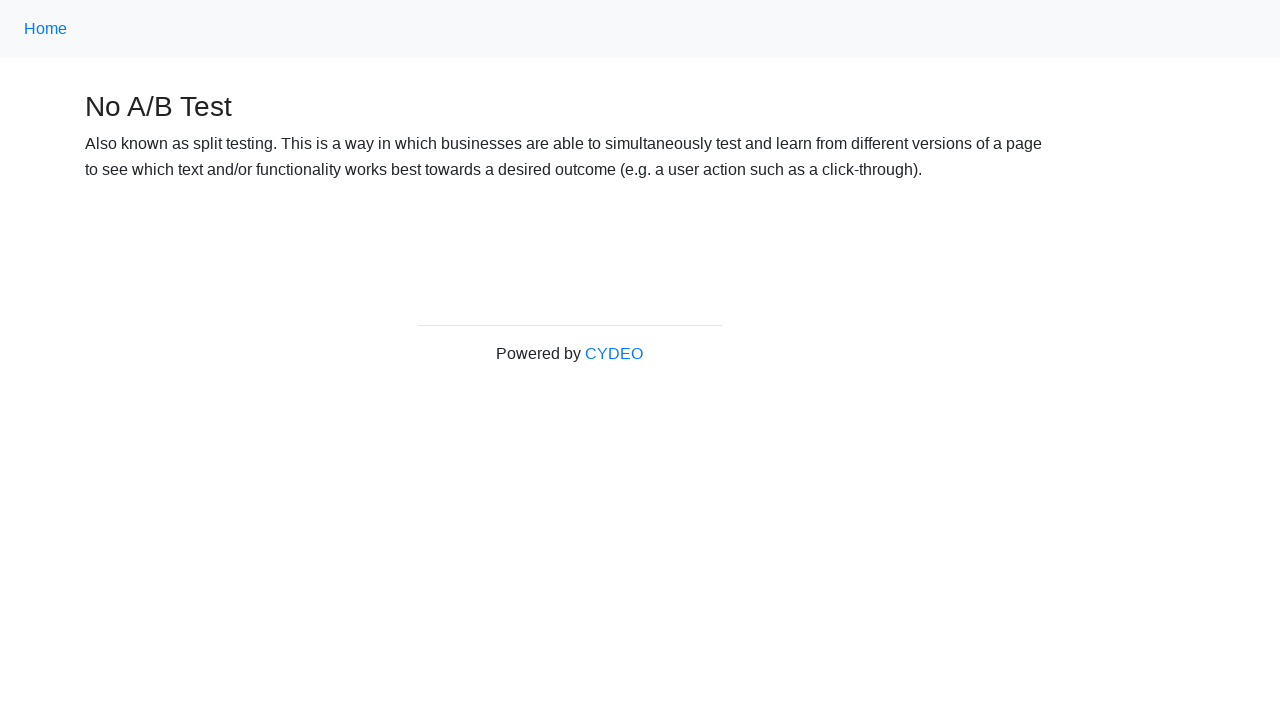